Tests JavaScript prompt dialog by accepting it with input text and verifying the entered text appears in the result

Starting URL: https://the-internet.herokuapp.com/javascript_alerts

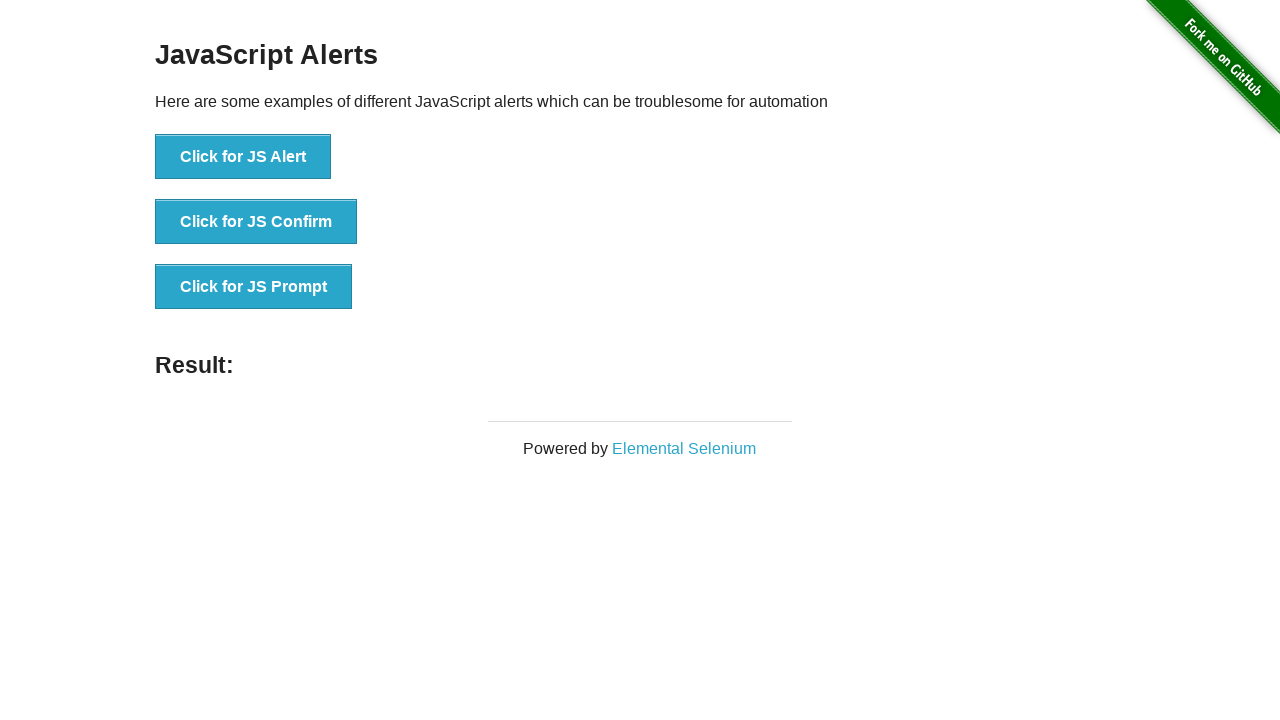

Set up dialog handler to accept prompt with 'Hello World'
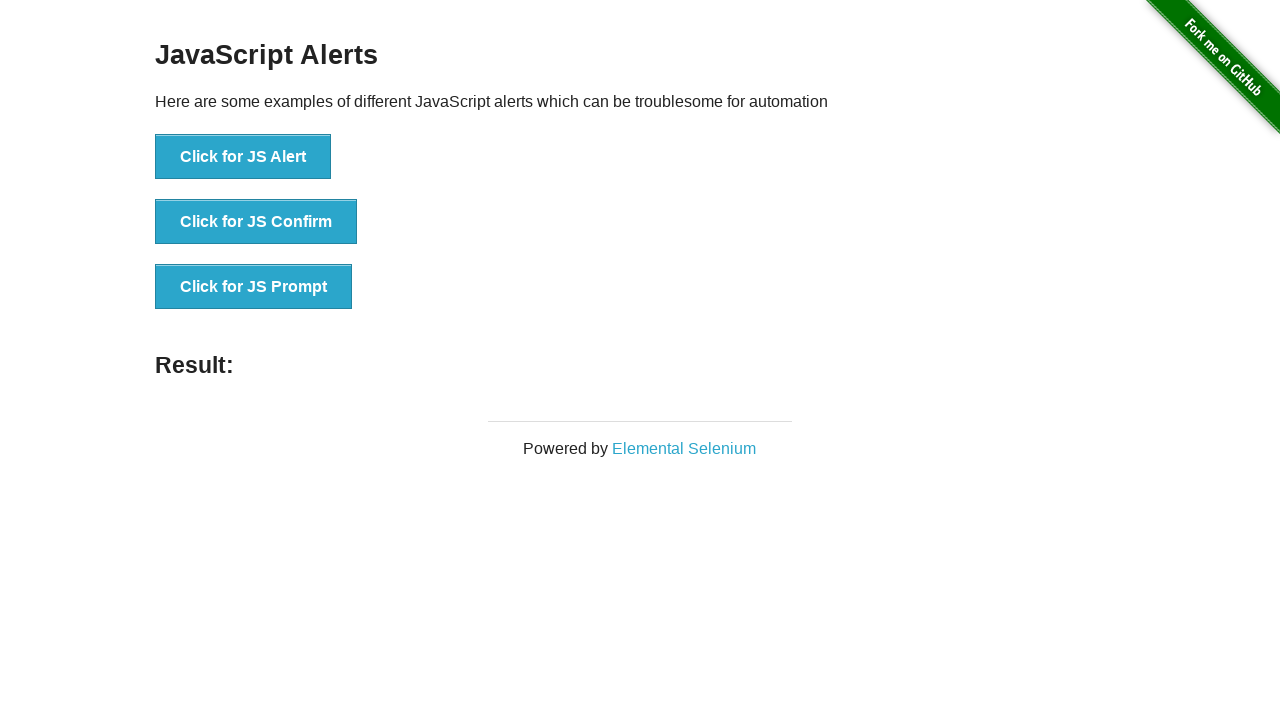

Clicked 'Click for JS Prompt' button to trigger JavaScript prompt dialog at (254, 287) on internal:role=button[name="Click for JS Prompt"i]
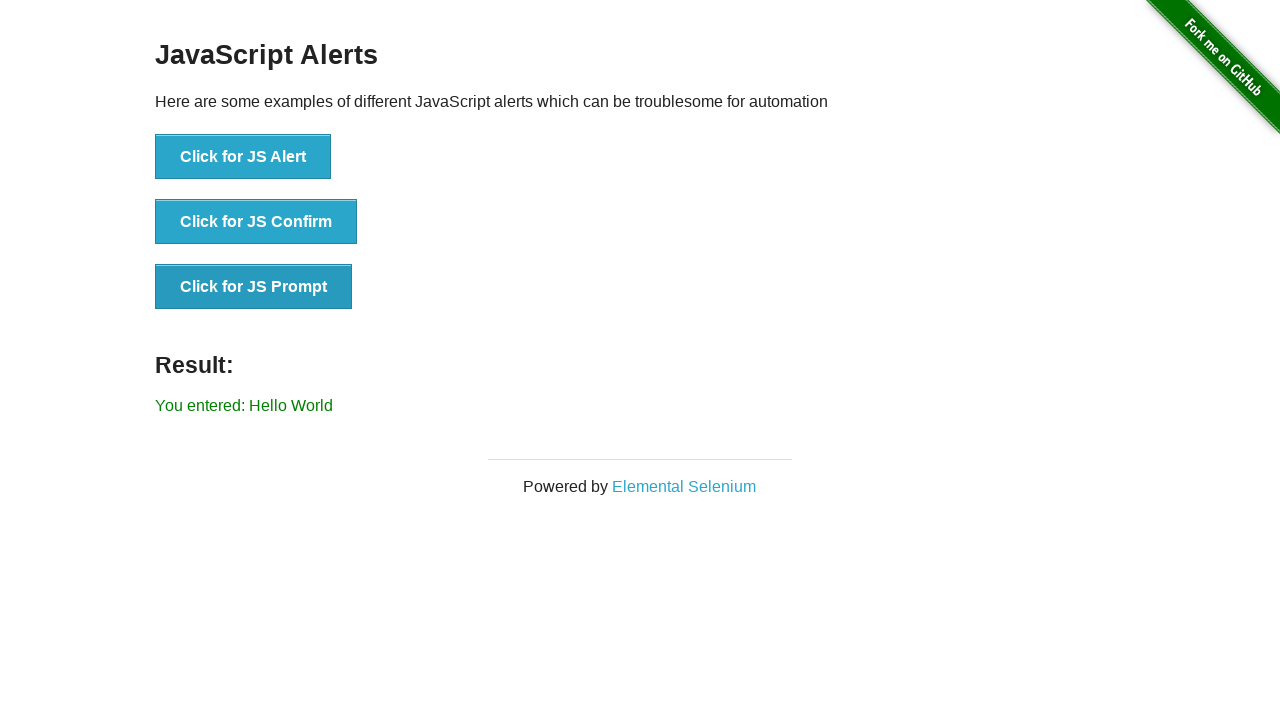

Waited for result element to appear
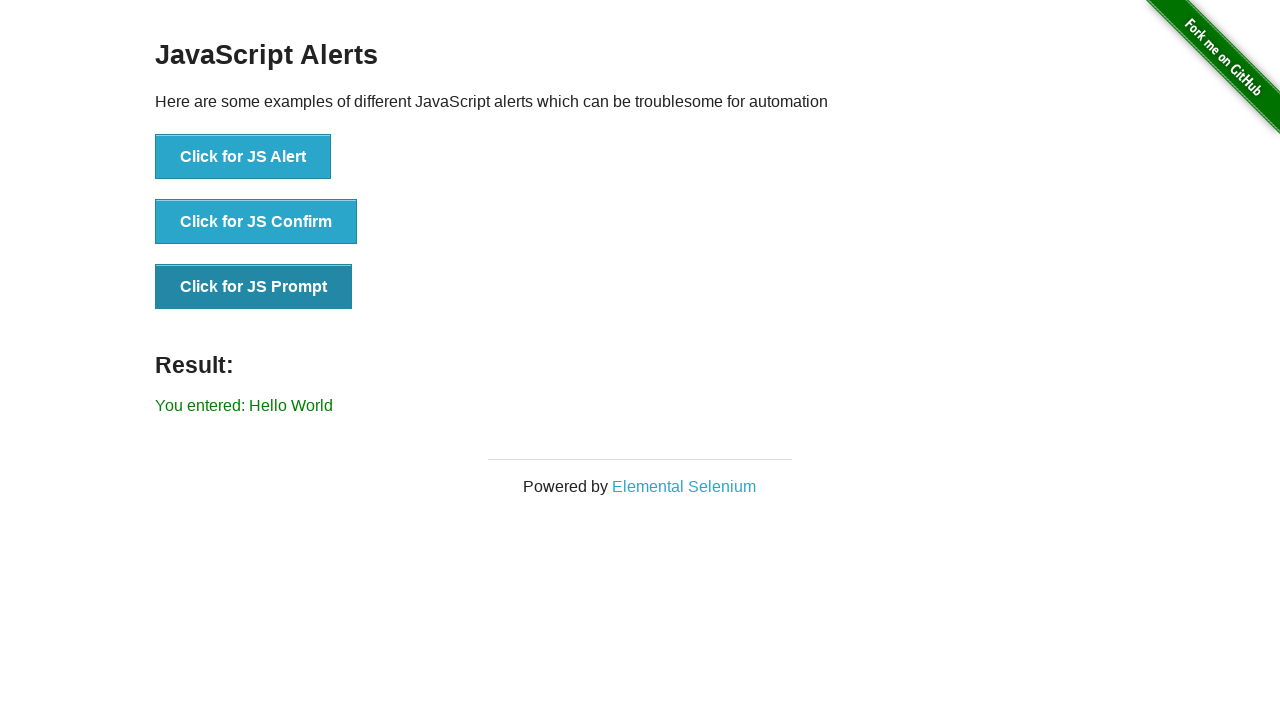

Verified result text contains 'You entered: Hello World'
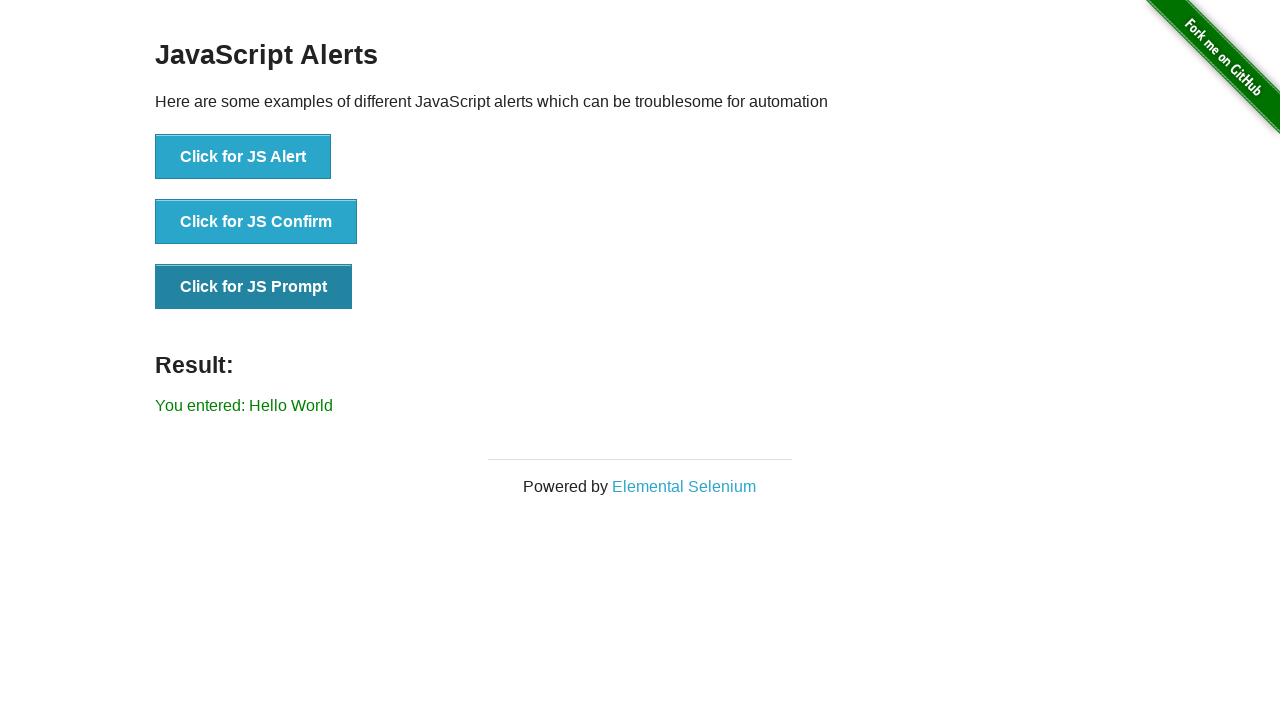

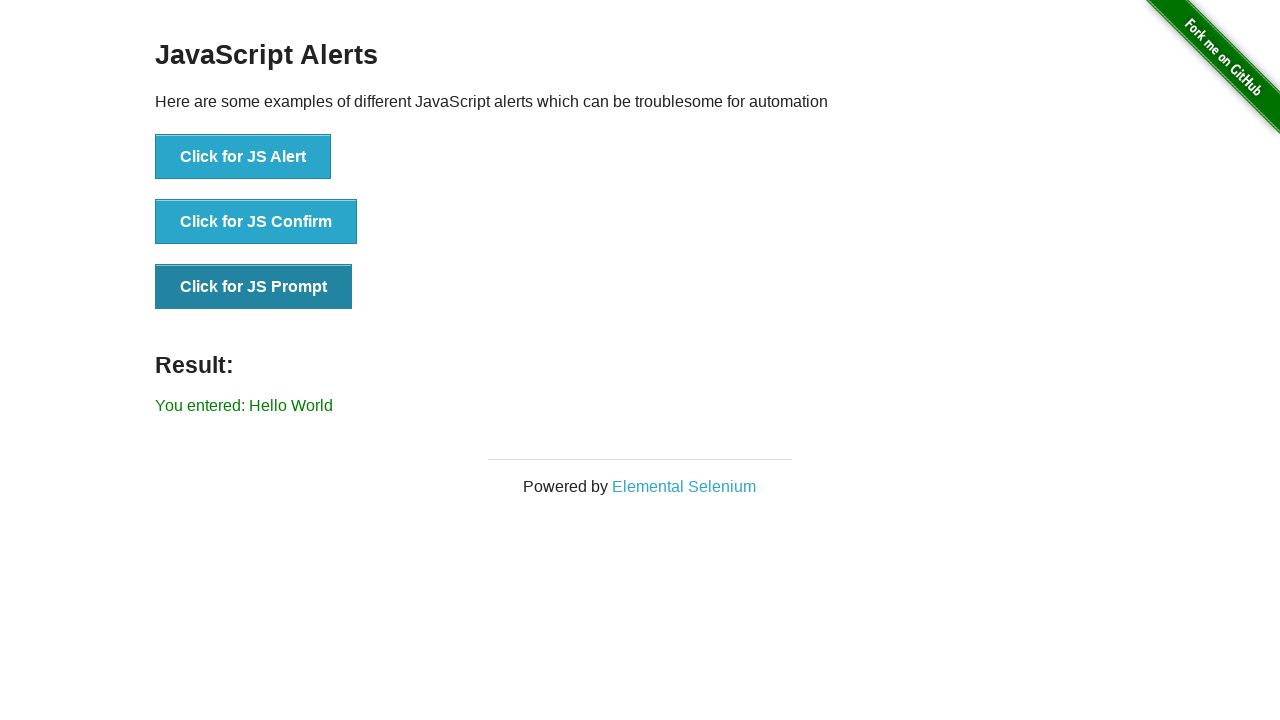